Tests form interactions by clicking a checkbox, reading its label text, selecting that text from a dropdown, entering it into an input field, and triggering an alert dialog.

Starting URL: https://rahulshettyacademy.com/AutomationPractice/

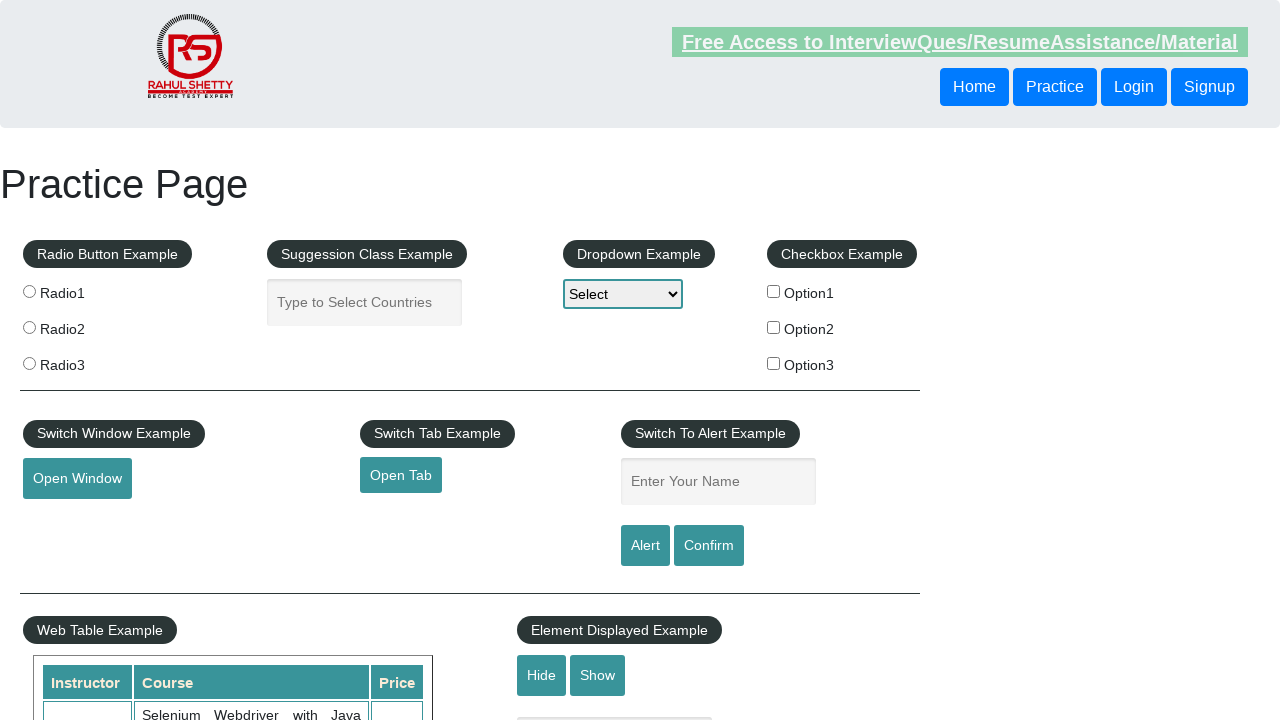

Clicked the first checkbox in the checkbox example section at (774, 291) on xpath=//*[@id='checkbox-example']/fieldset/label[1]/input
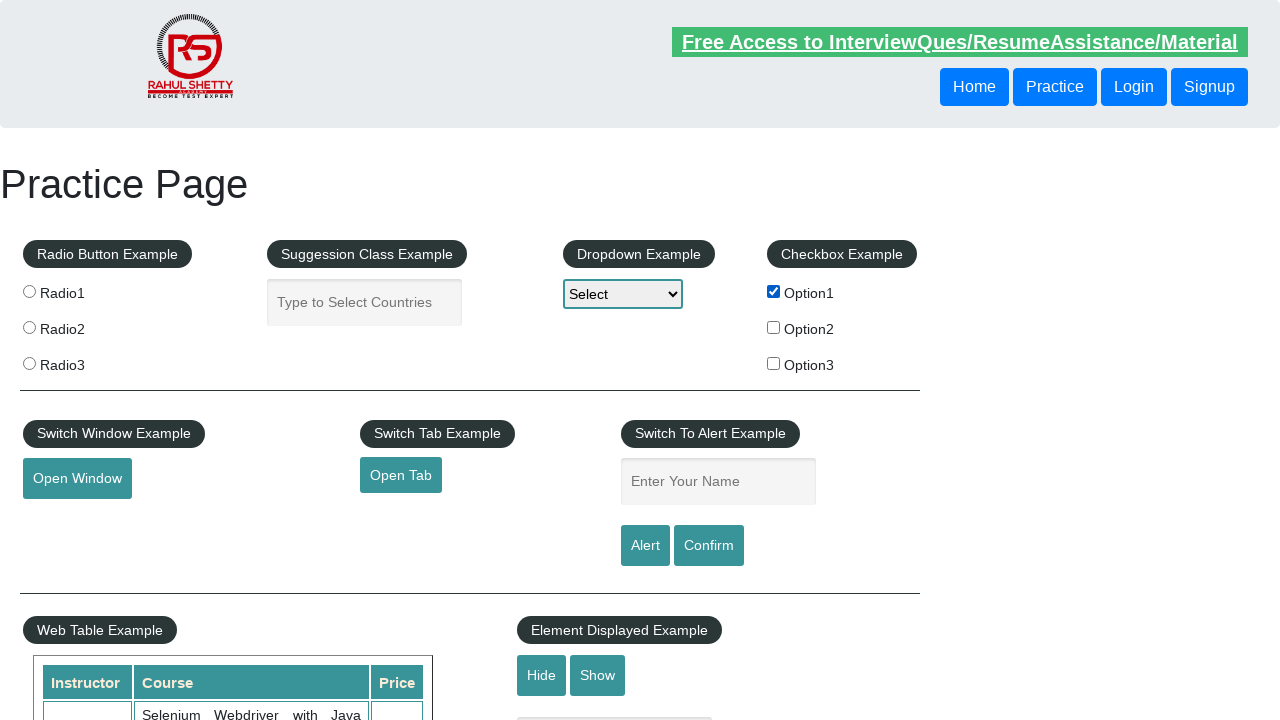

Retrieved checkbox label text: 'Option1'
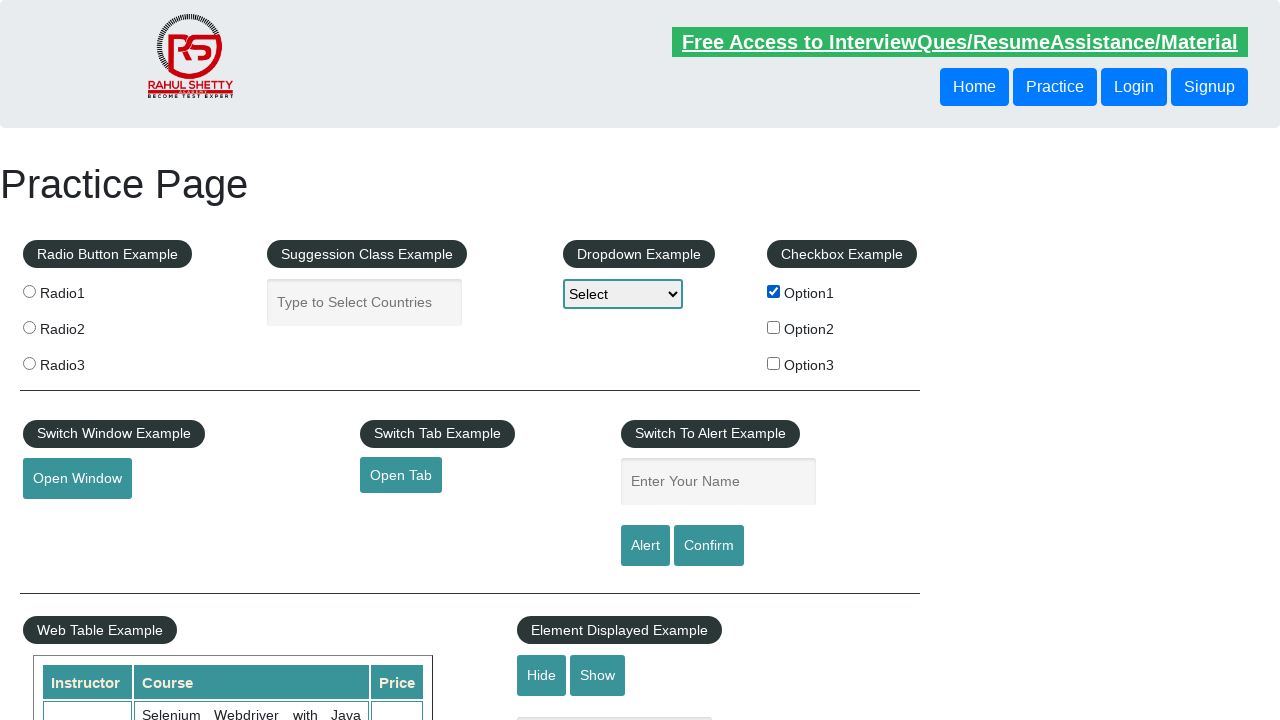

Selected 'Option1' from dropdown menu on #dropdown-class-example
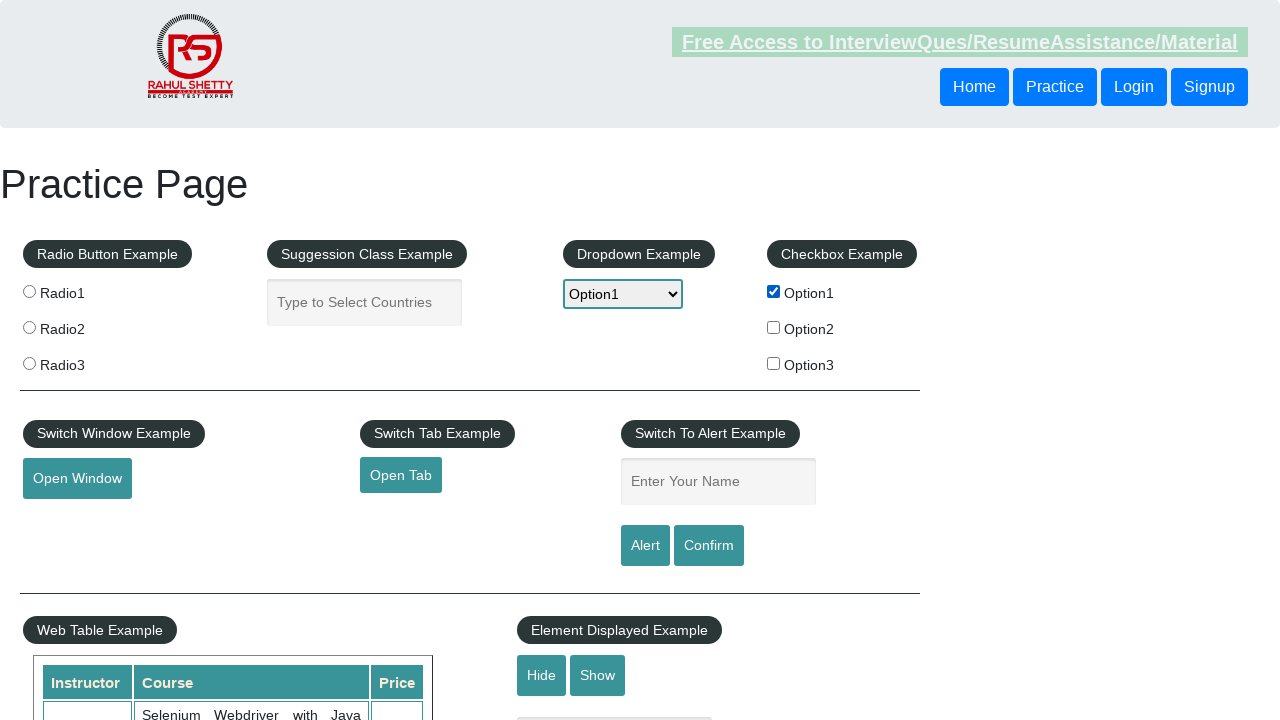

Entered 'Option1' into the name input field on input#name
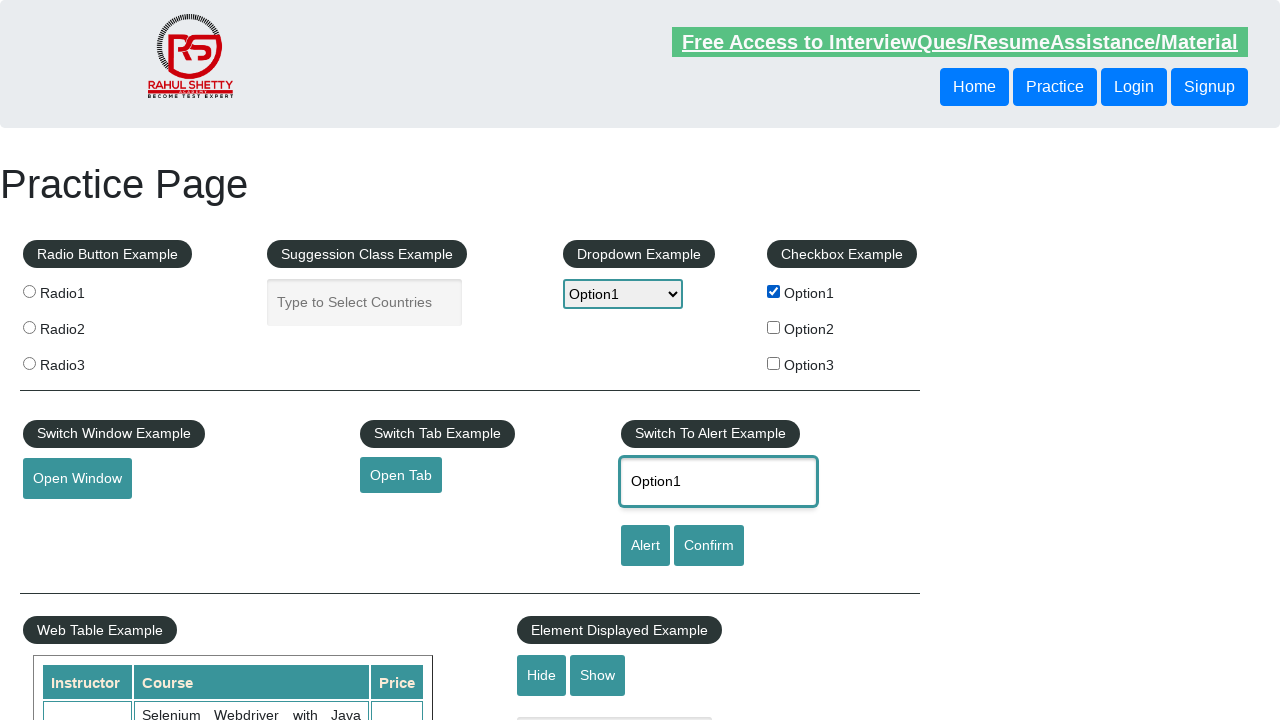

Set up alert handler to accept dialogs
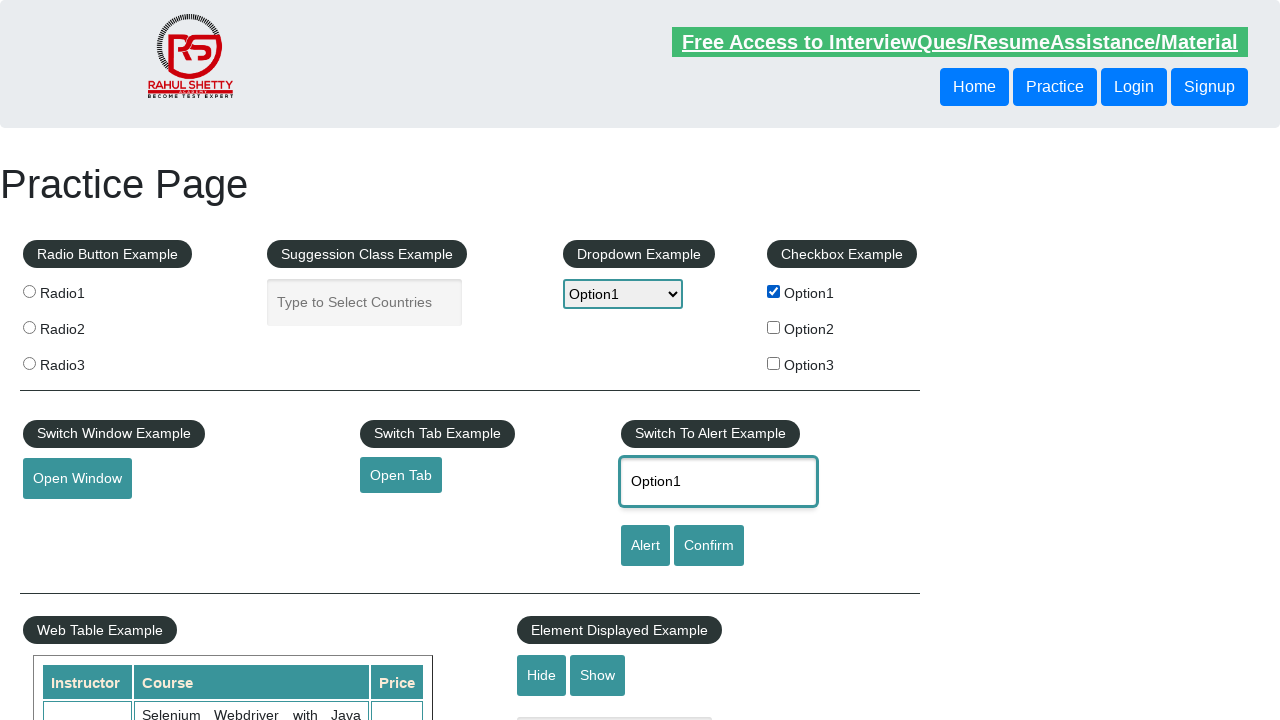

Clicked the alert button to trigger alert dialog at (645, 546) on #alertbtn
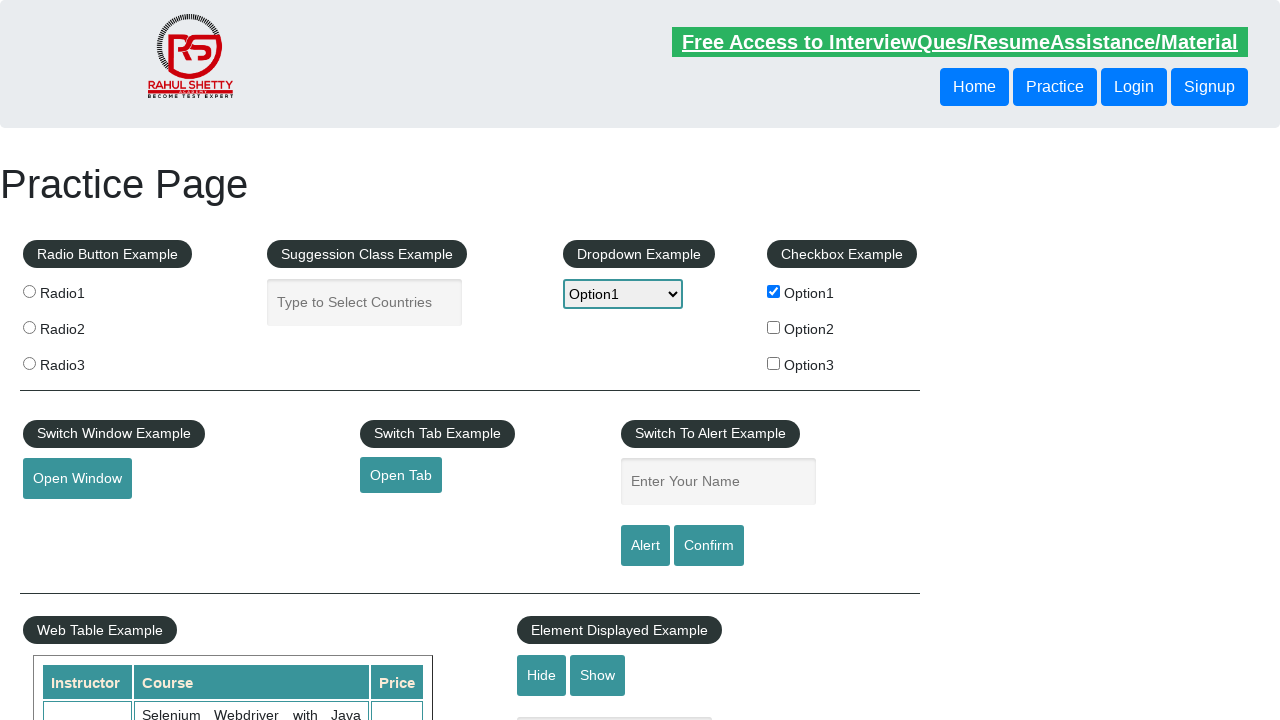

Waited 500ms for alert processing to complete
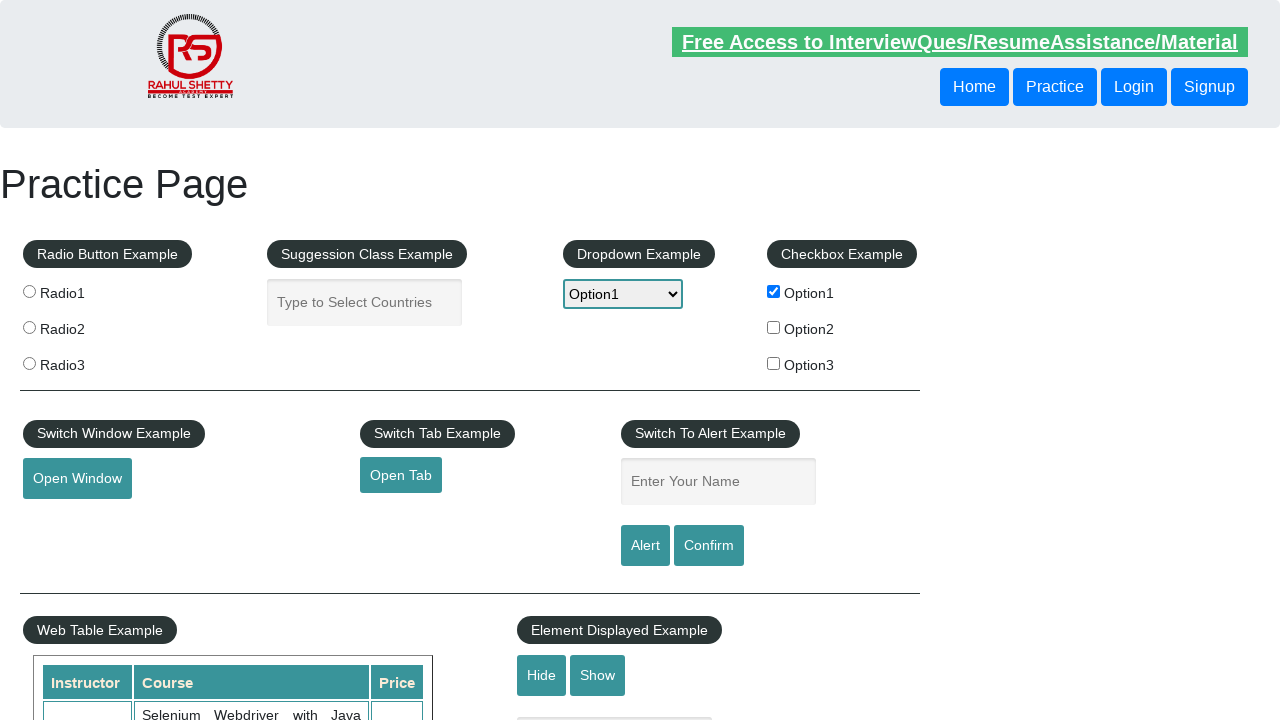

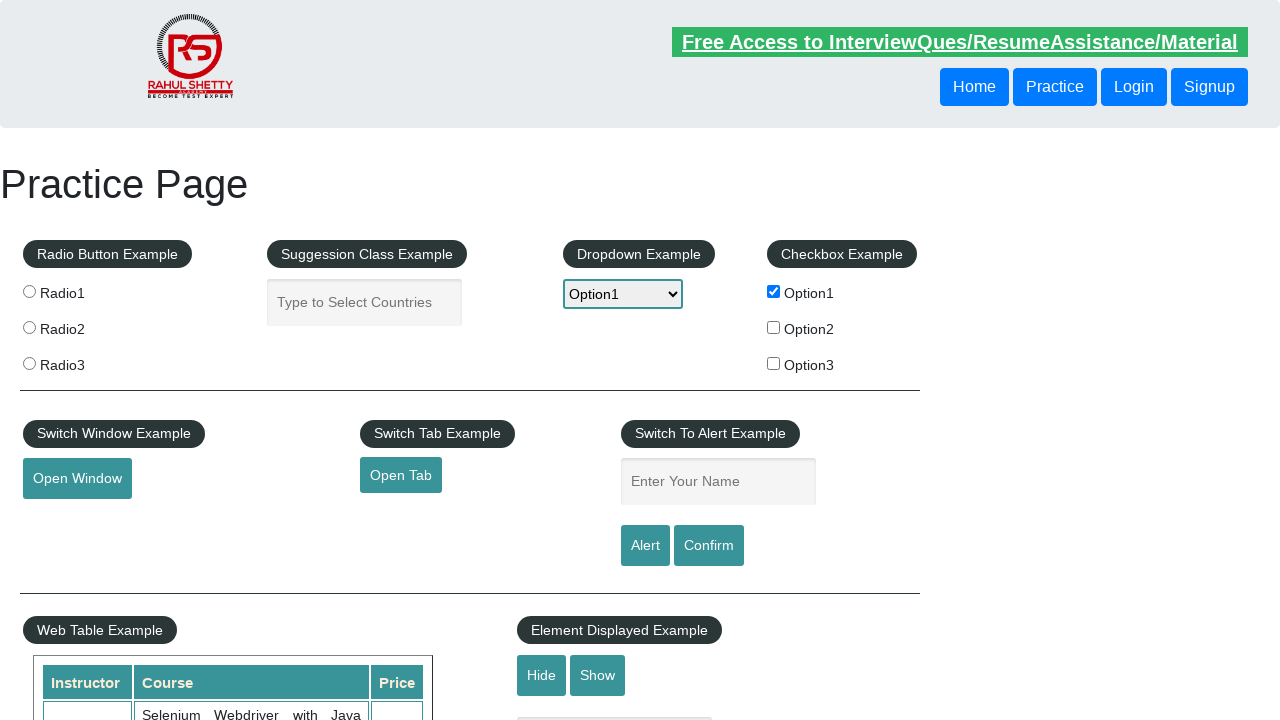